Navigates to a homestay listing website and verifies the page loads by checking the page title

Starting URL: https://carviahomestay.listingfy.in/

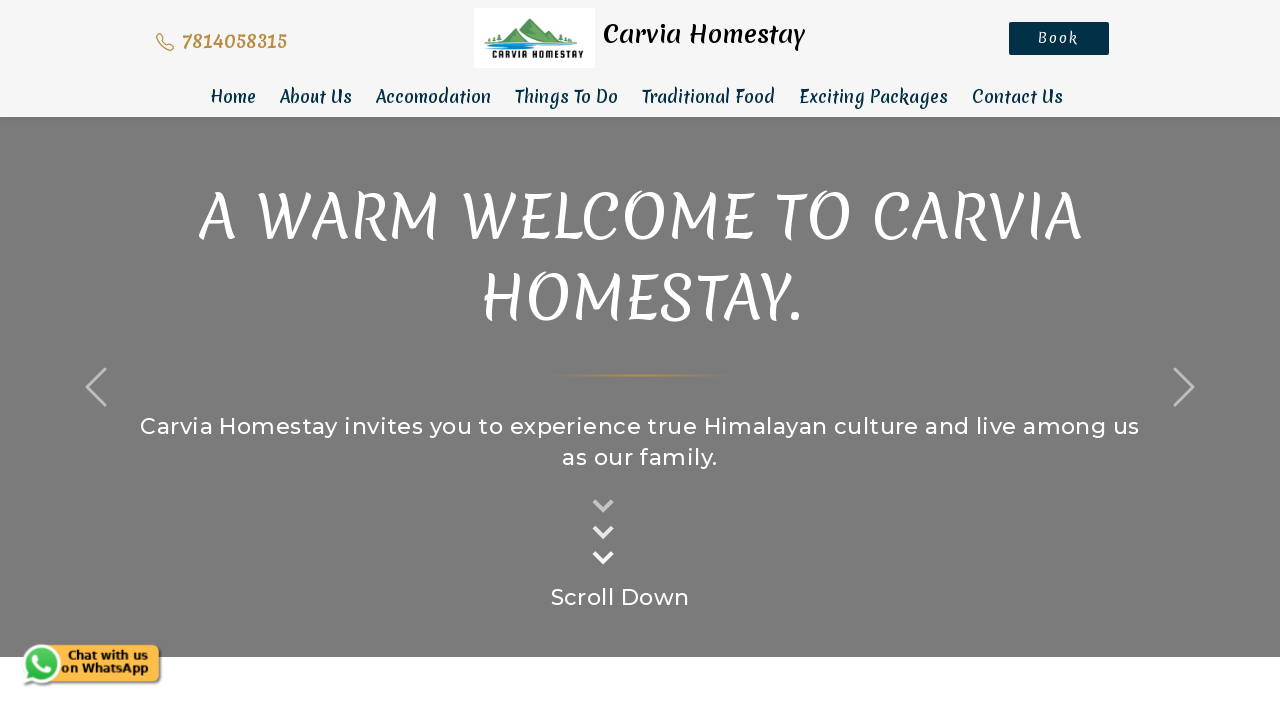

Waited for page to load (domcontentloaded state)
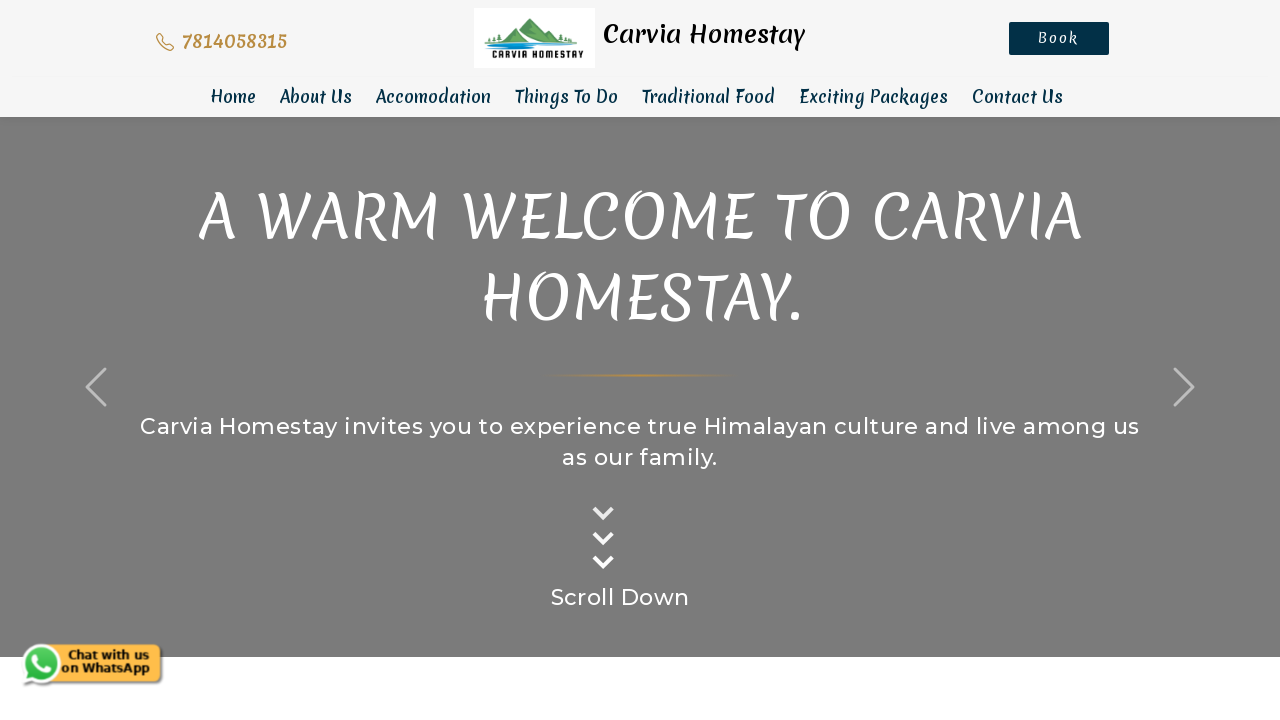

Retrieved page title: 'Carvia Homestay'
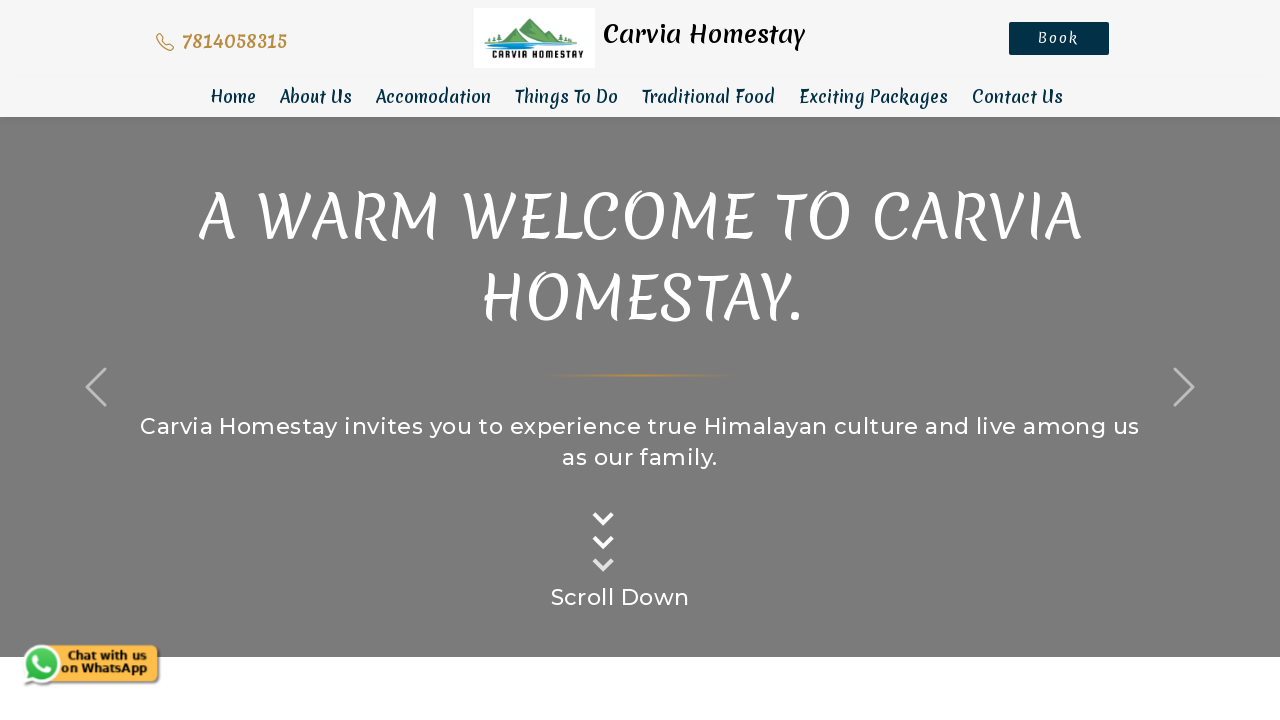

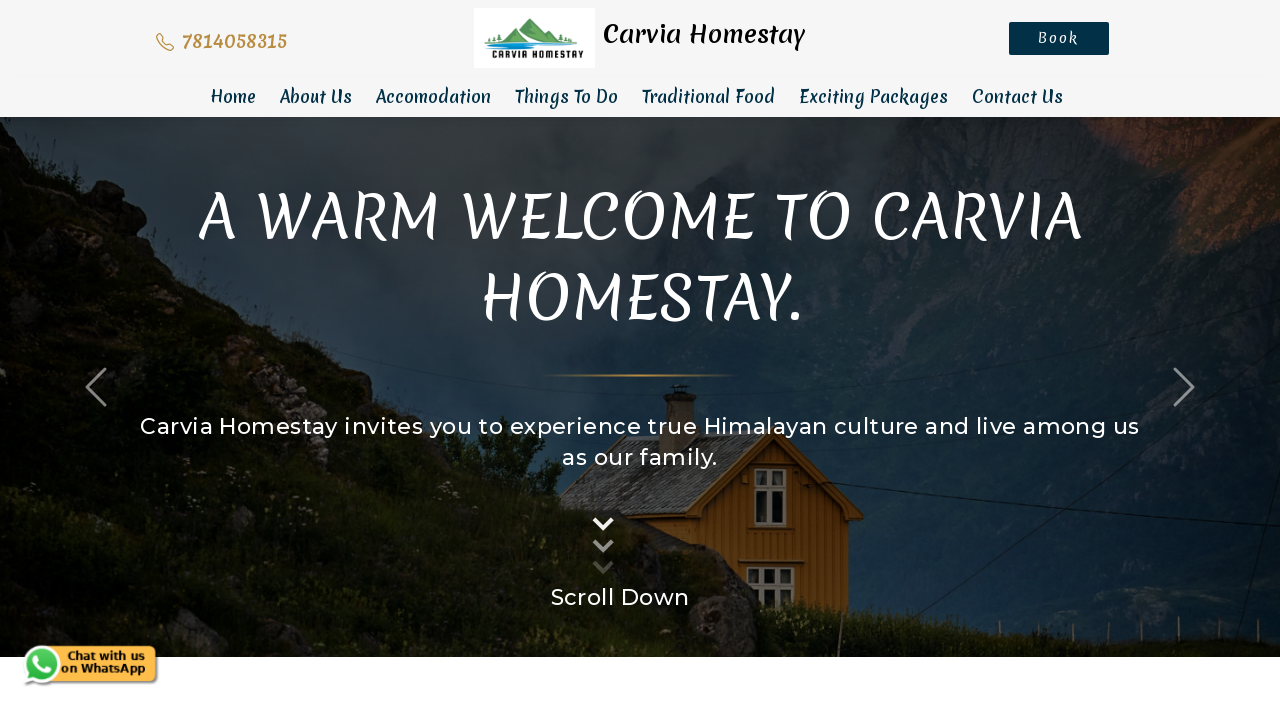